Tests Google Translate functionality by entering Italian text in the source text area and waiting for the English translation to appear.

Starting URL: https://translate.google.com/?sl=it&tl=en&op=translate

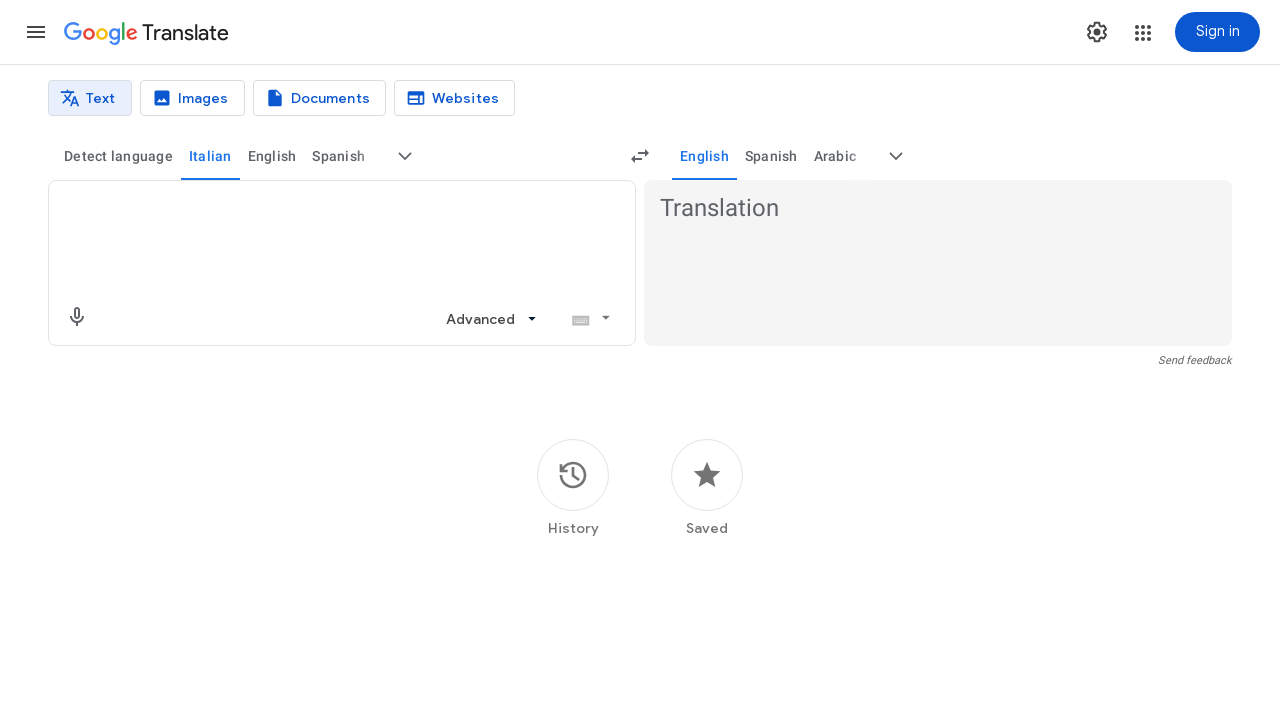

Source text input area loaded
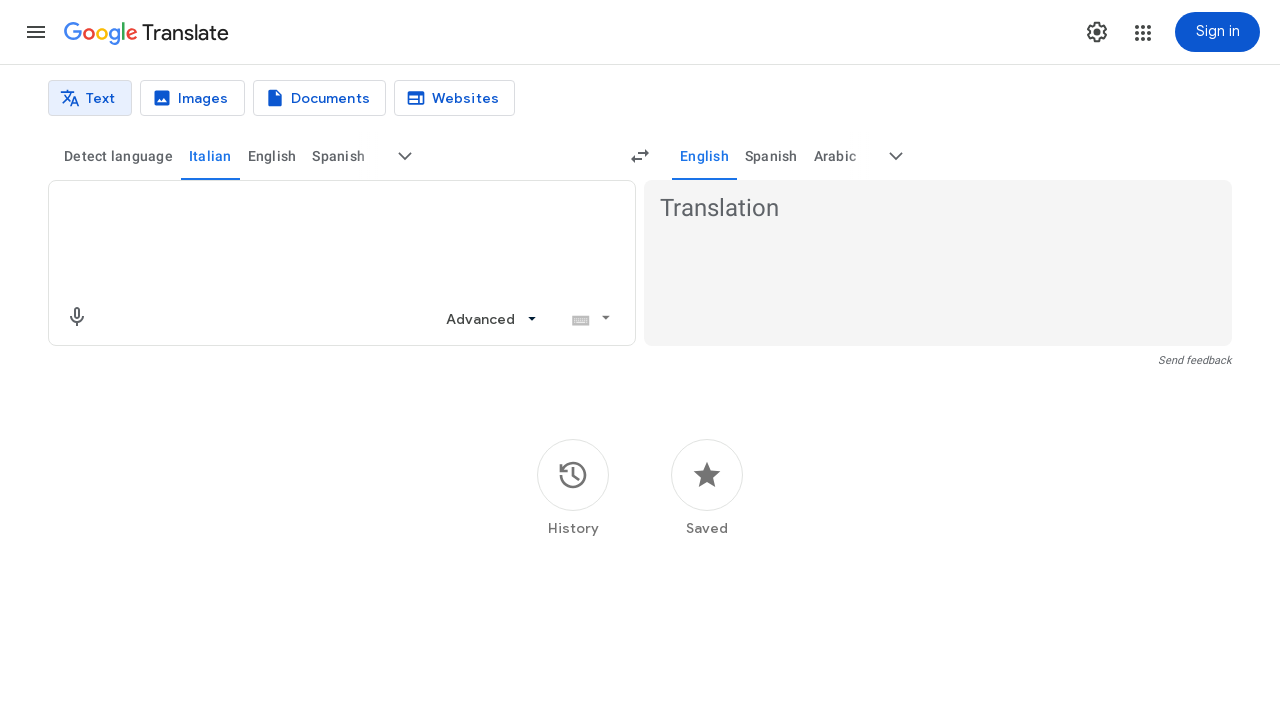

Entered Italian text 'Buongiorno, come stai oggi?' in source text area on textarea[aria-label='Source text']
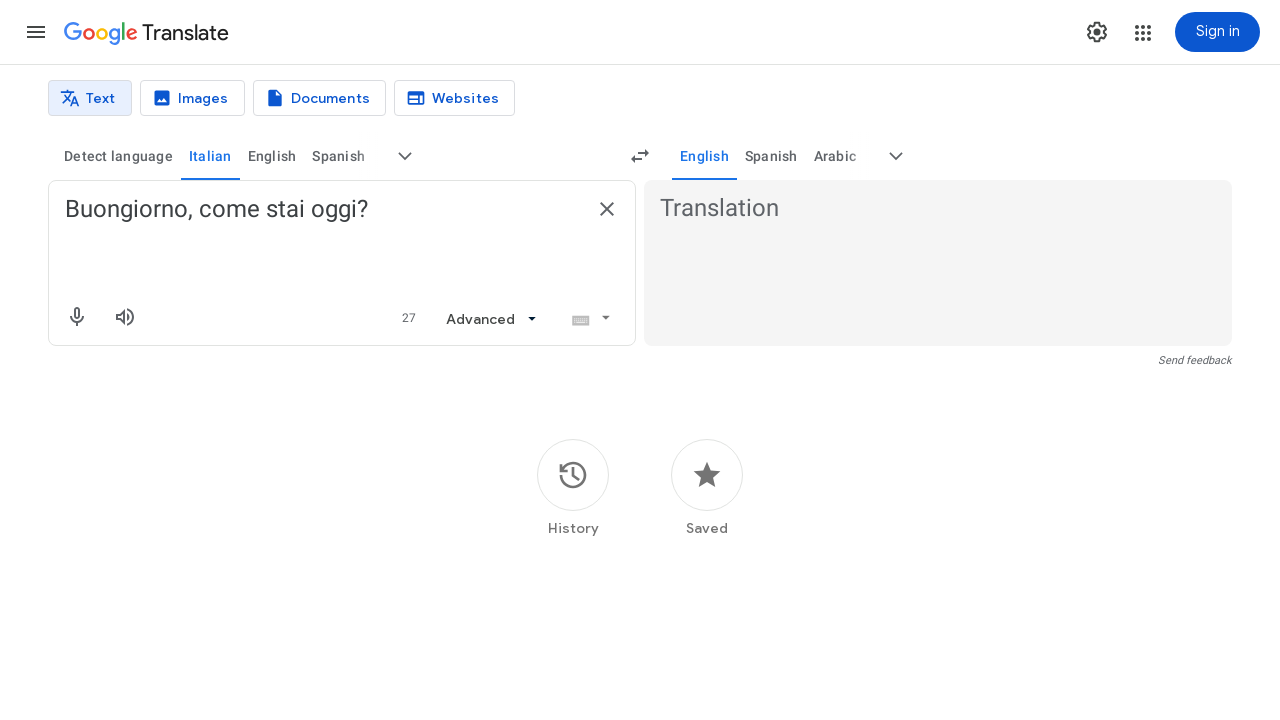

English translation appeared
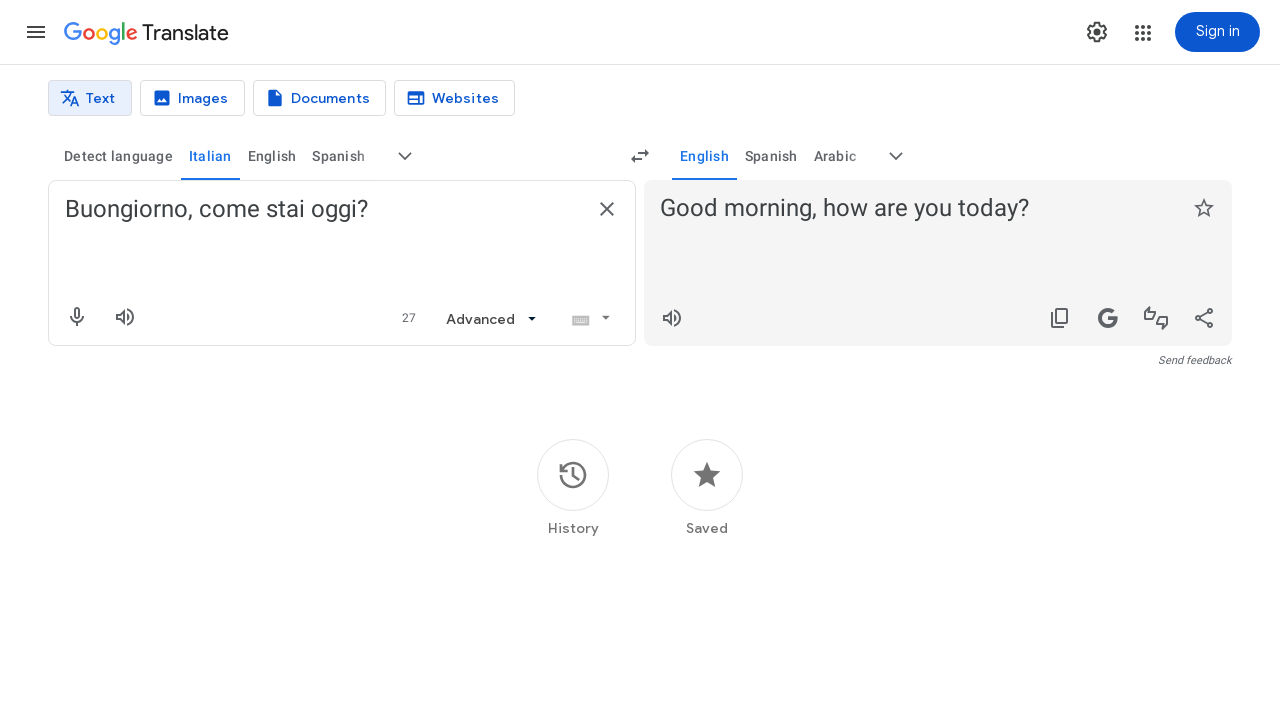

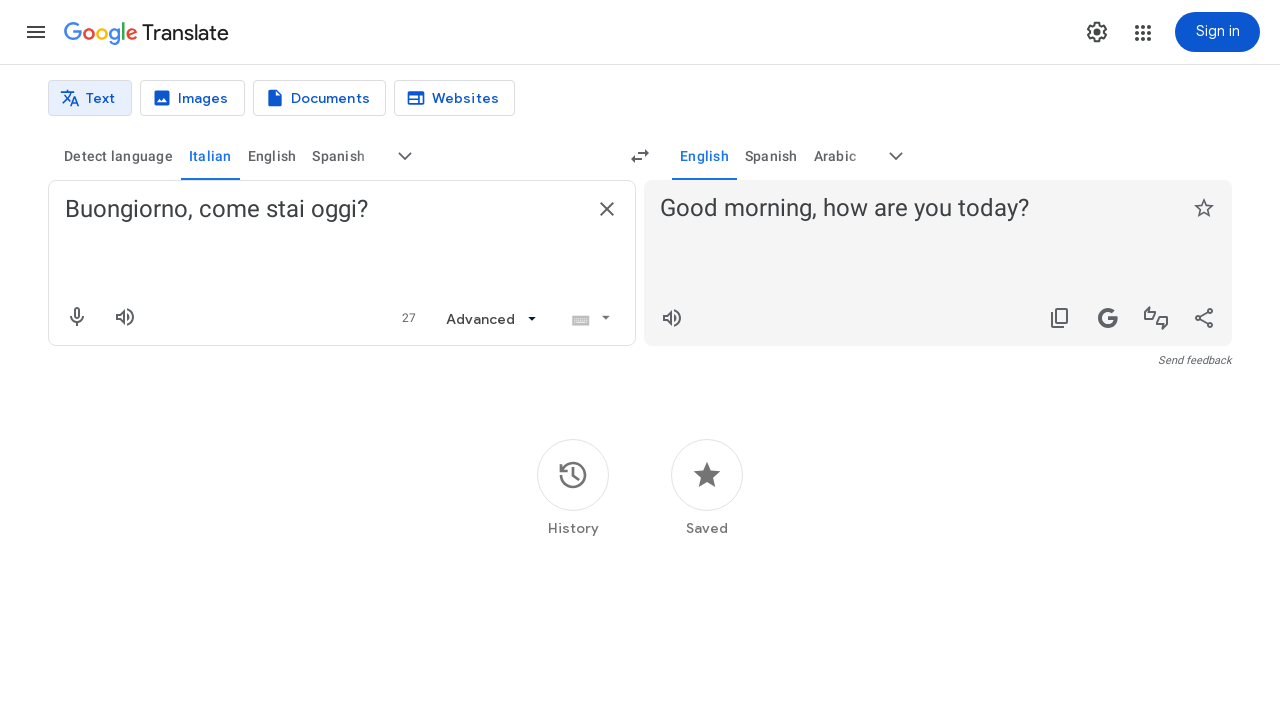